Tests JavaScript confirm alert handling by clicking a button to trigger the alert, reading the alert text, and accepting the alert by clicking OK.

Starting URL: https://v1.training-support.net/selenium/javascript-alerts

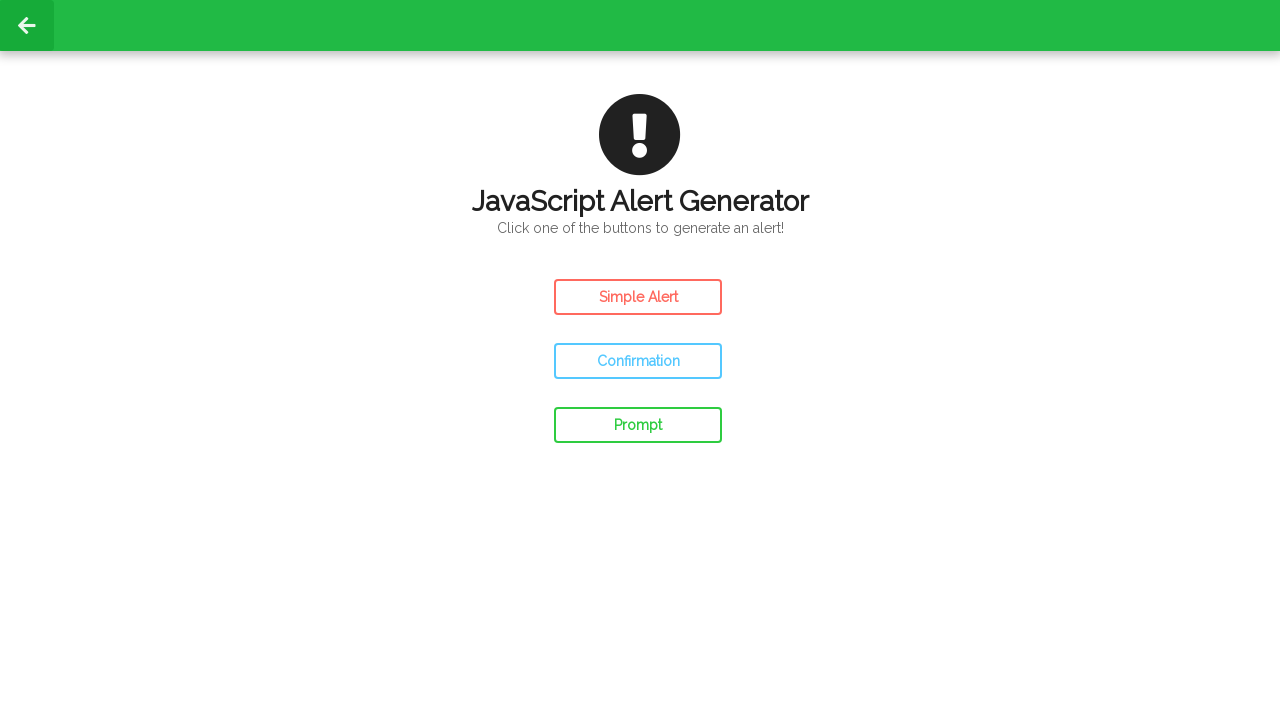

Clicked confirm button to trigger the alert at (638, 361) on #confirm
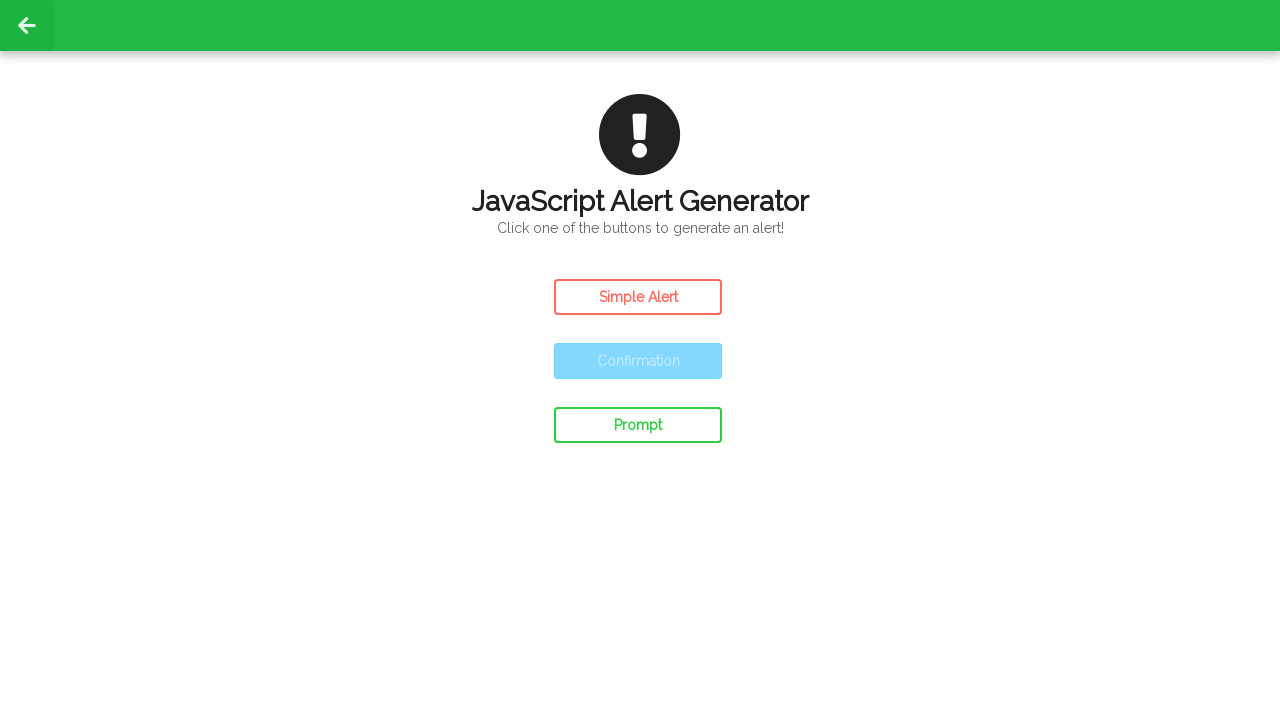

Set up dialog handler to accept confirm alerts
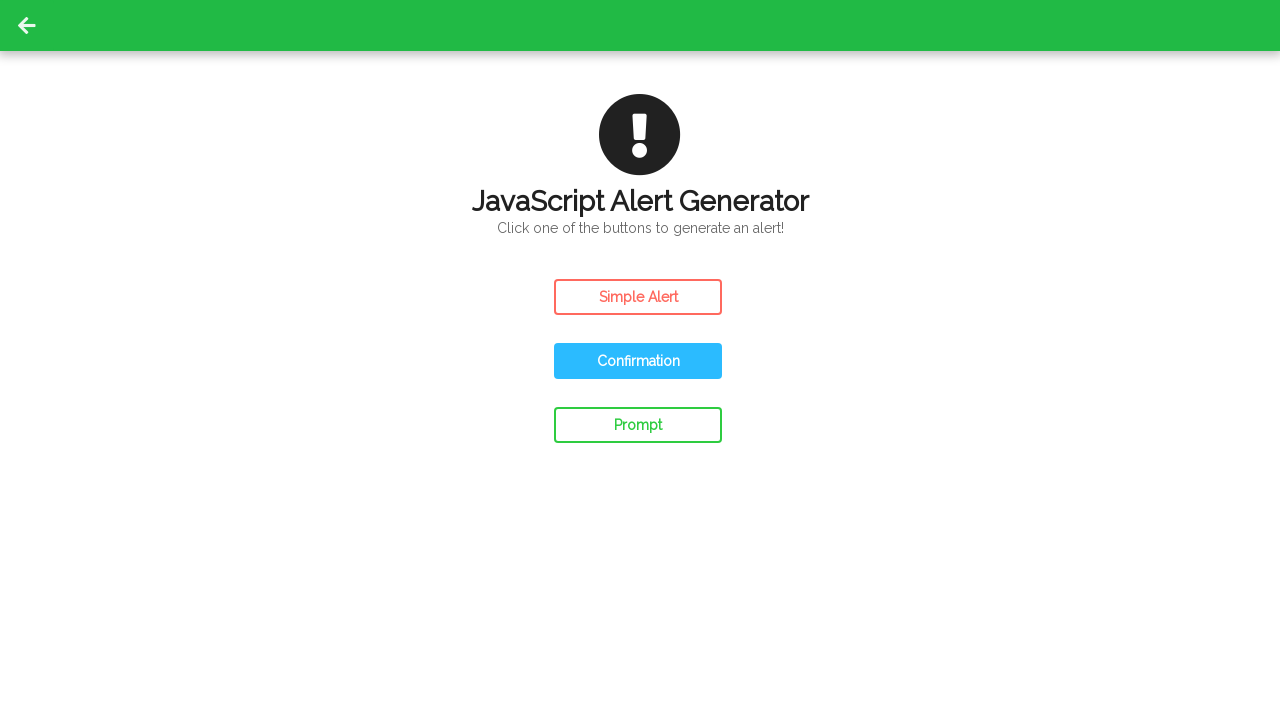

Clicked confirm button again to trigger alert with handler active at (638, 361) on #confirm
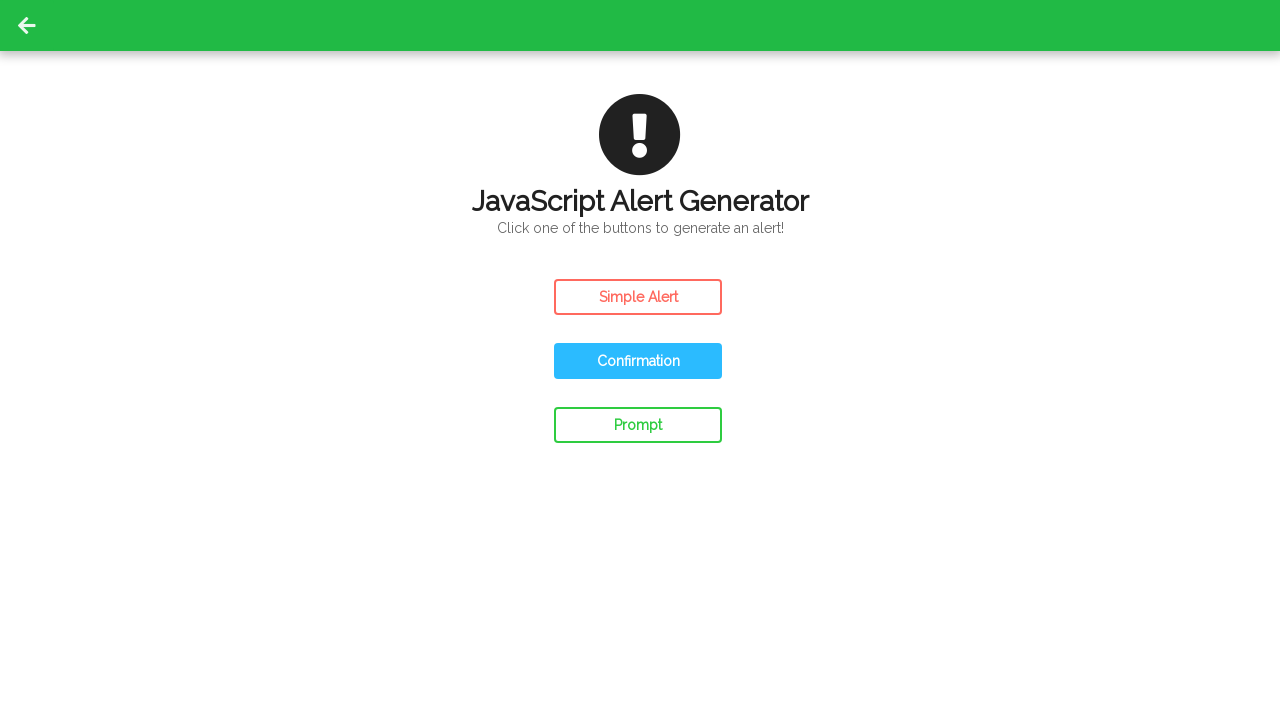

Waited for dialog to be handled
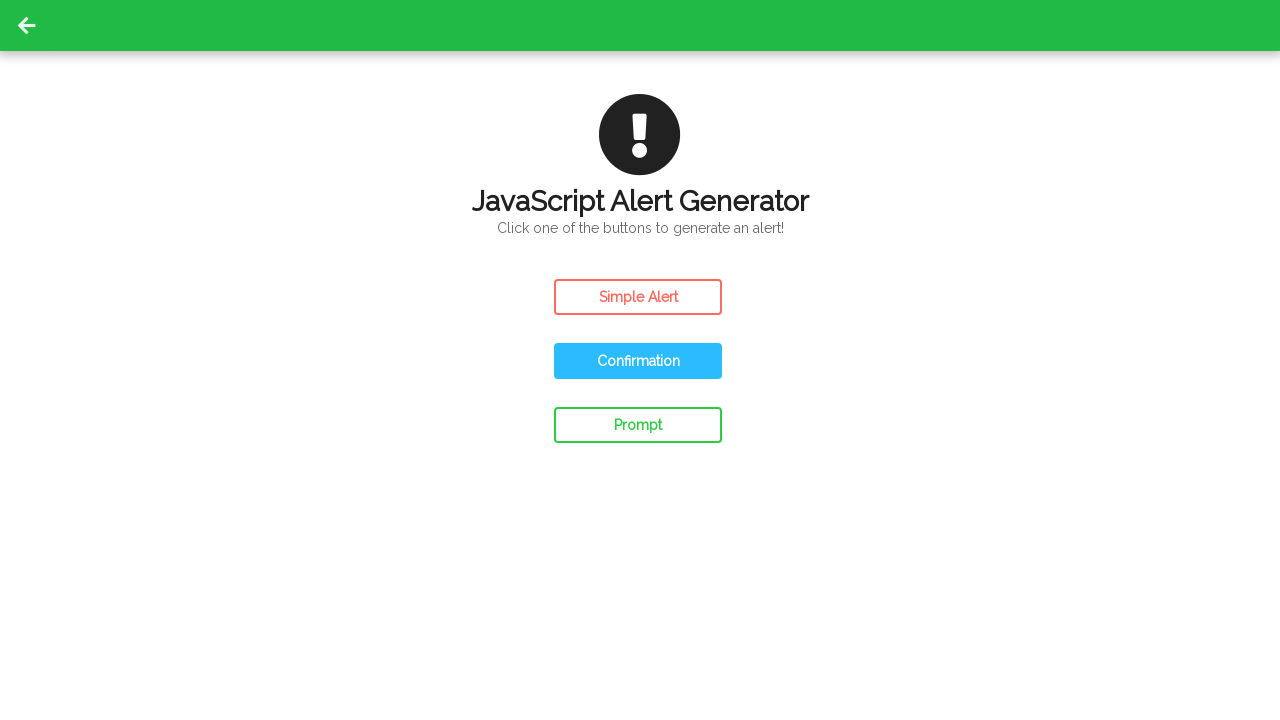

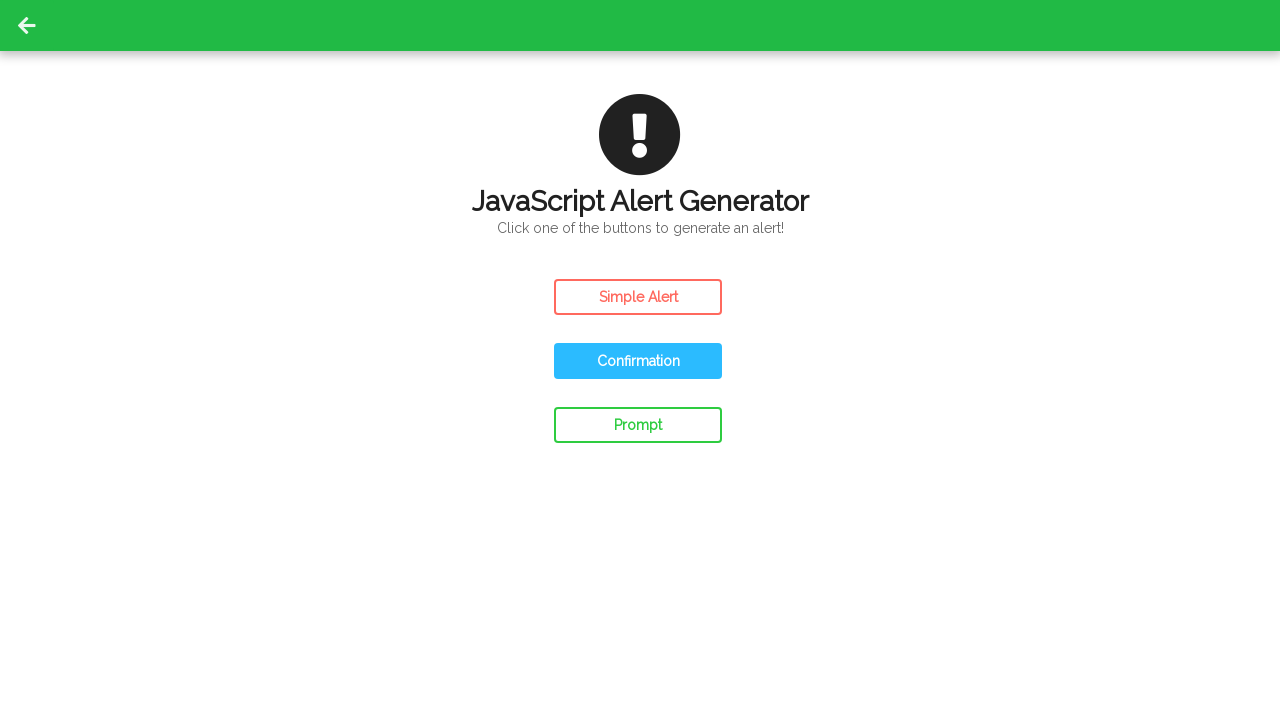